Navigates to the WebdriverIO website and waits for h3 headings to load

Starting URL: https://webdriver.io

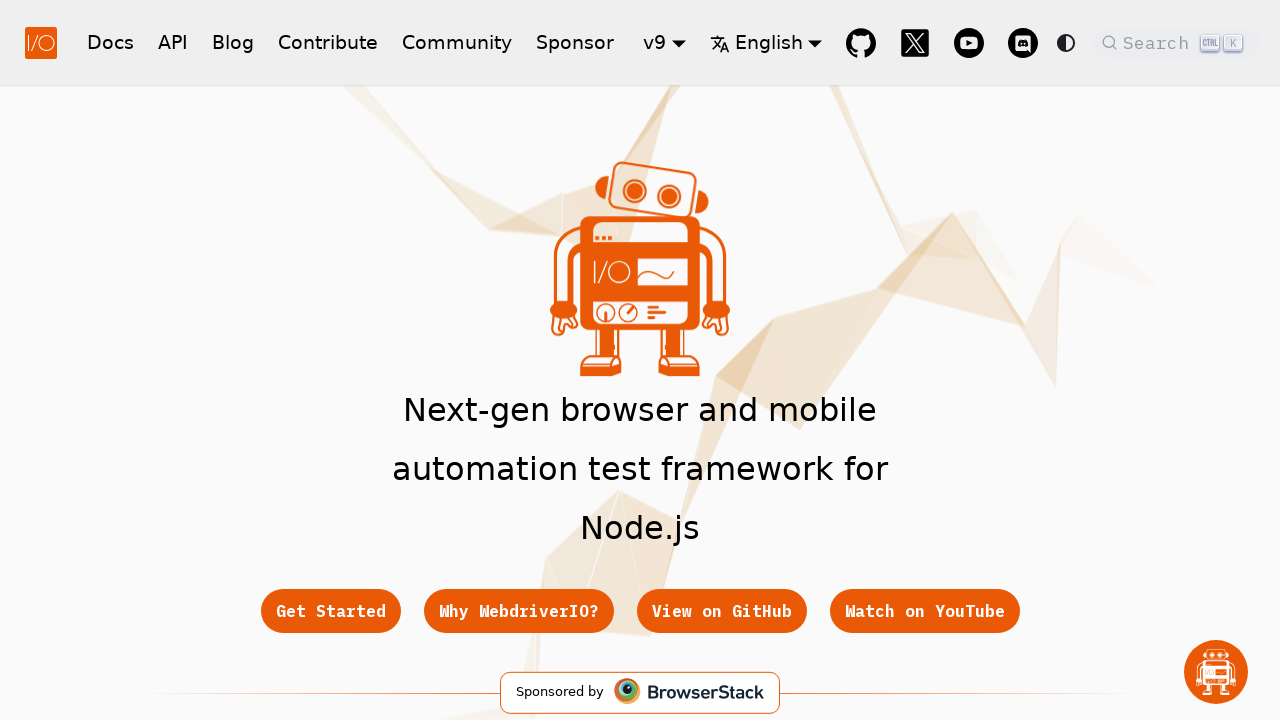

Waited for h3 headings to load on WebdriverIO website
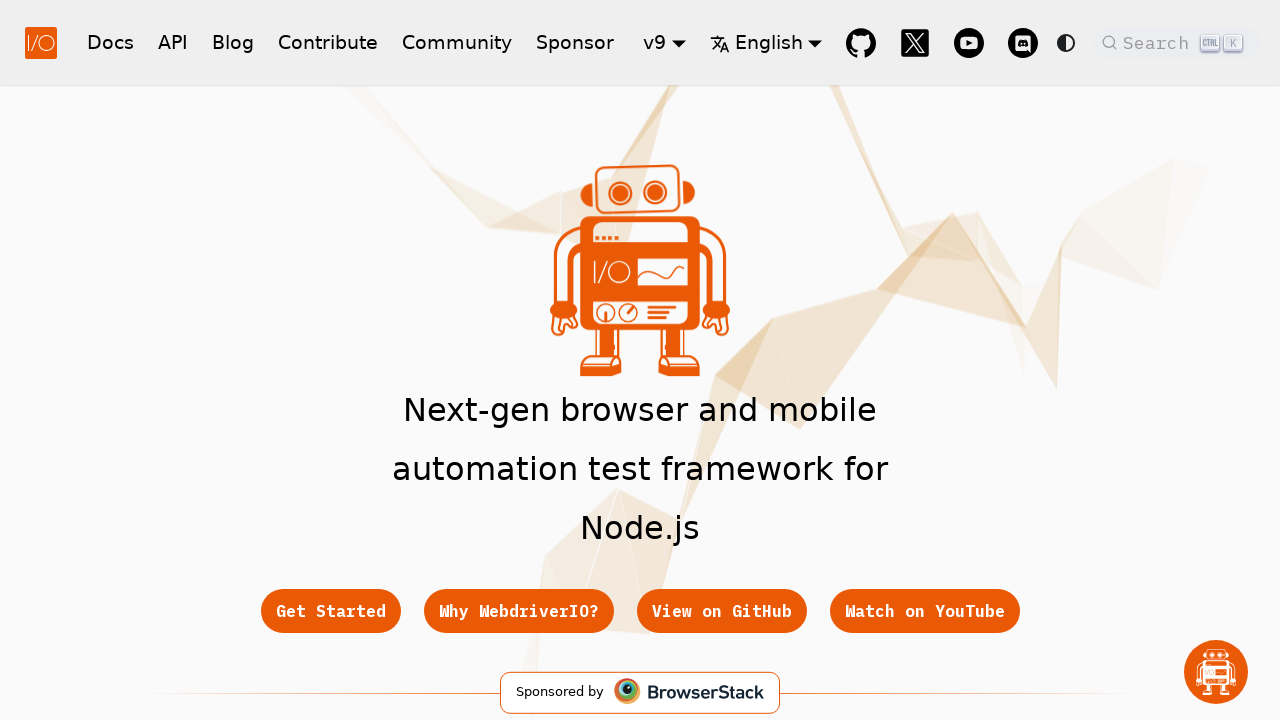

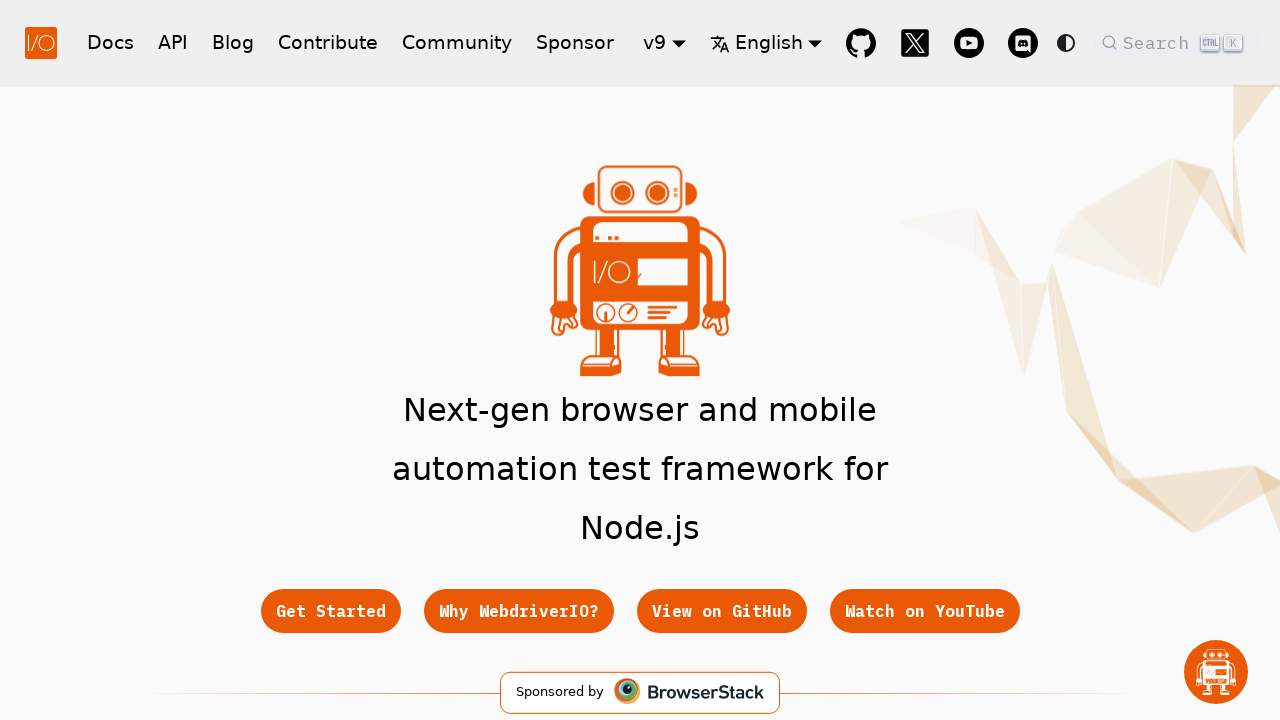